Tests drag and drop functionality by dragging an element and dropping it onto a target area within an iframe

Starting URL: https://jqueryui.com/droppable/

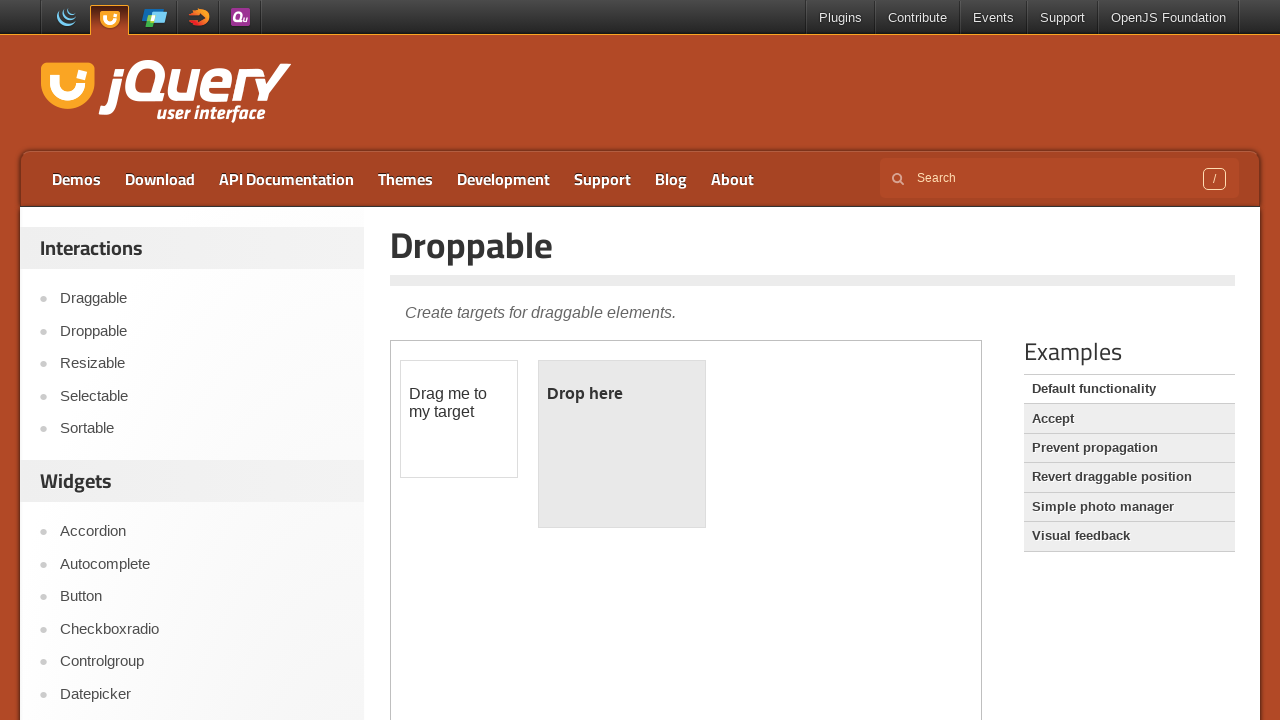

Located the iframe containing the drag and drop demo
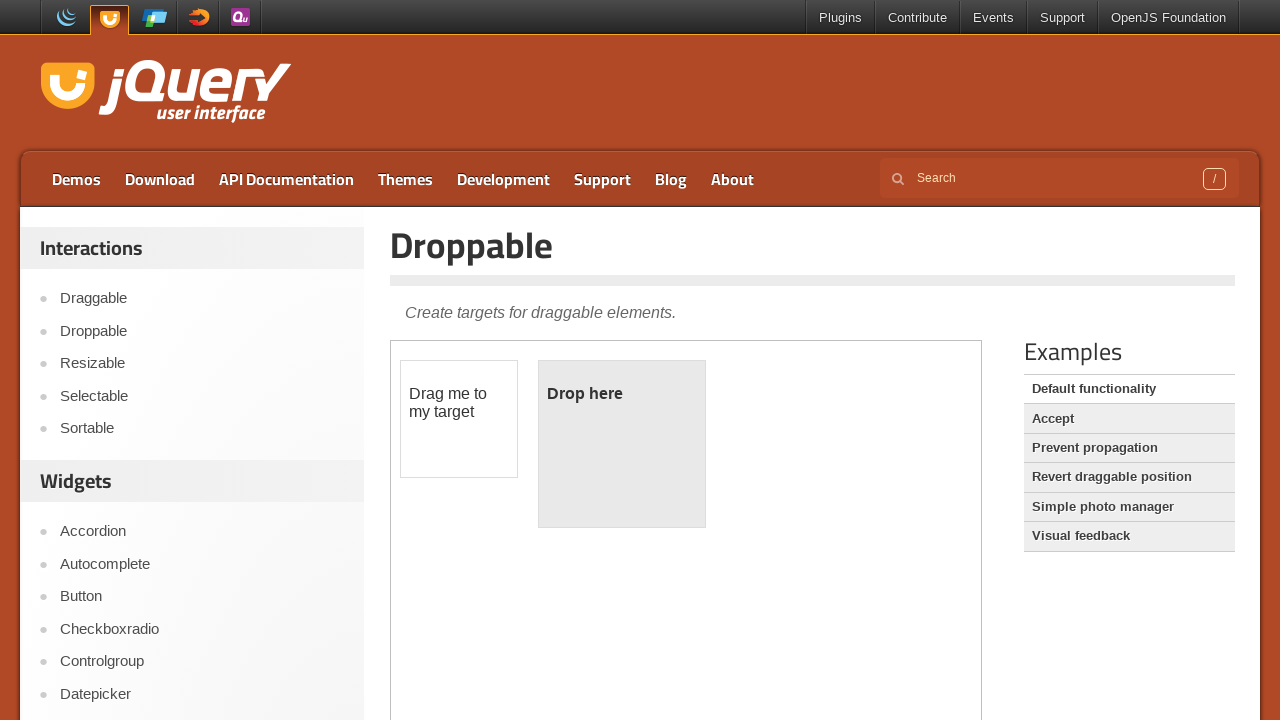

Located the draggable element with id 'draggable'
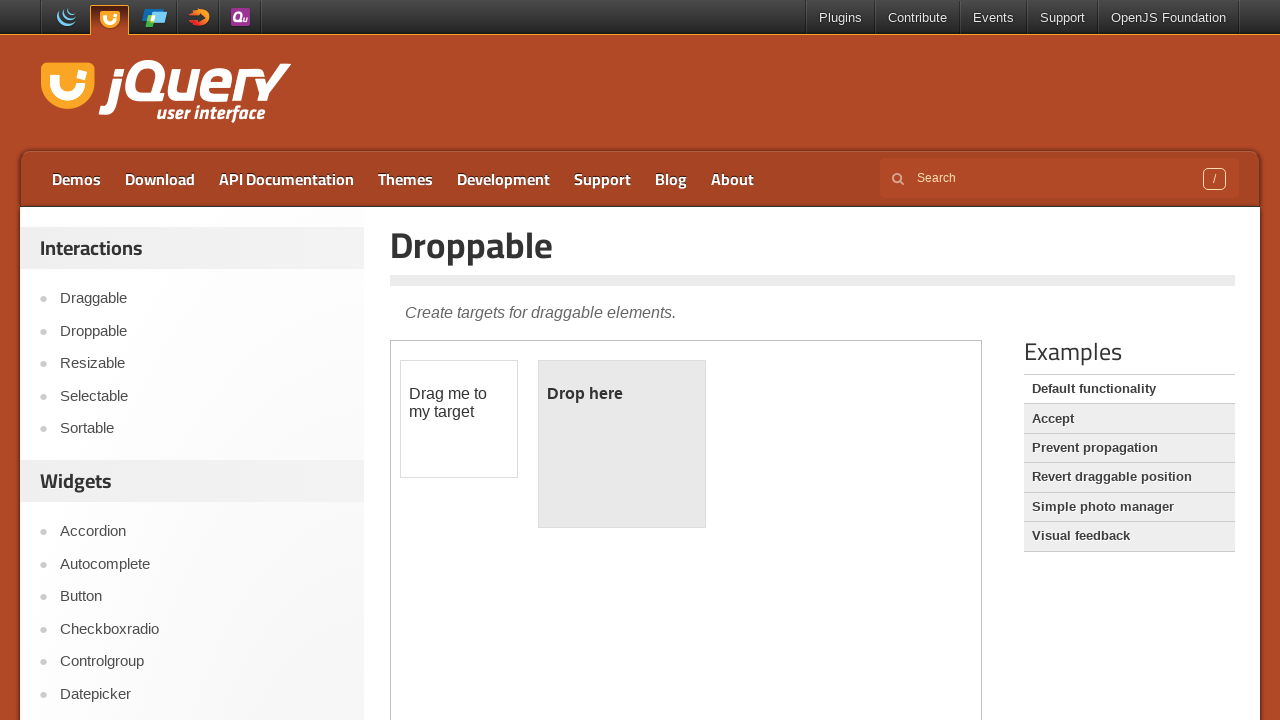

Located the droppable target element with id 'droppable'
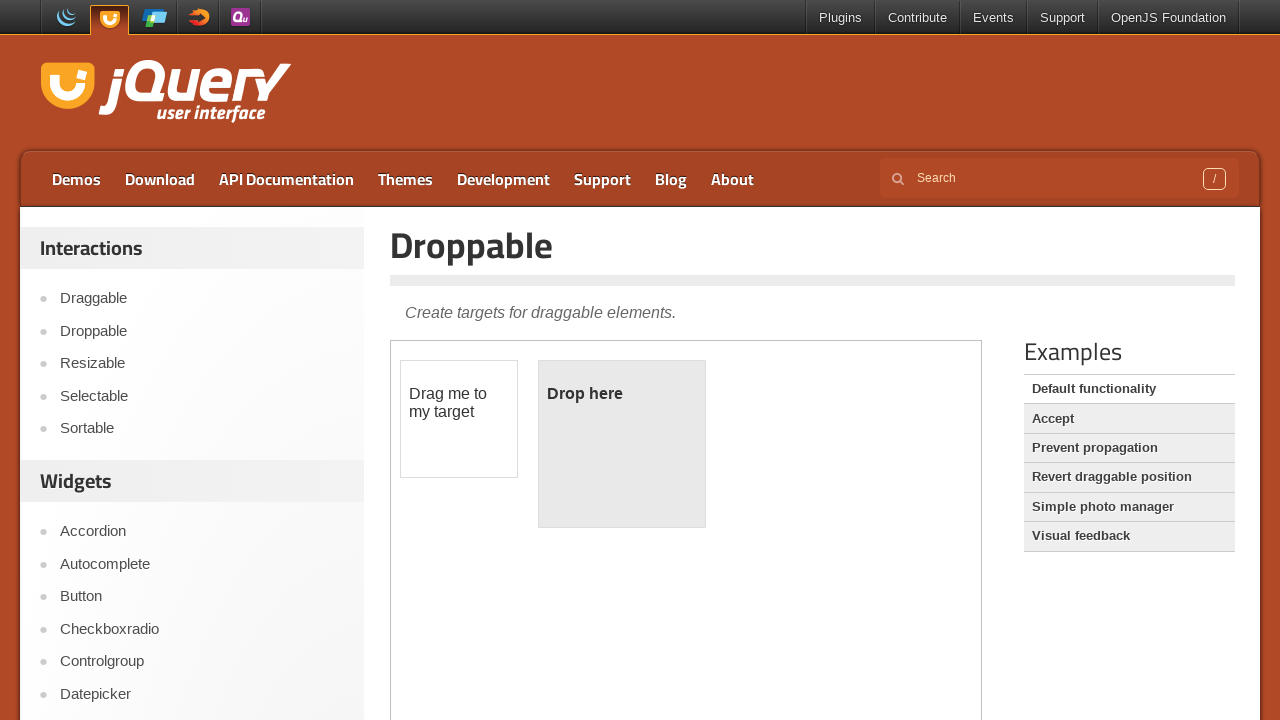

Dragged the draggable element and dropped it onto the droppable target area at (622, 444)
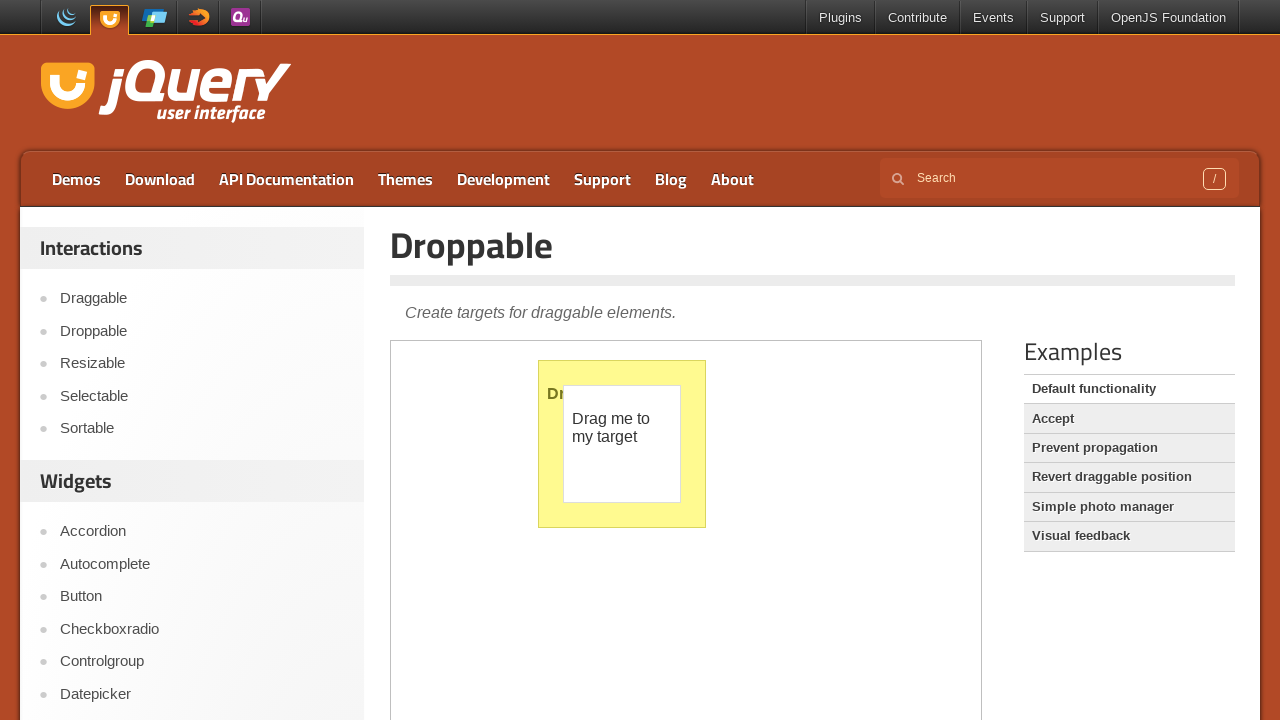

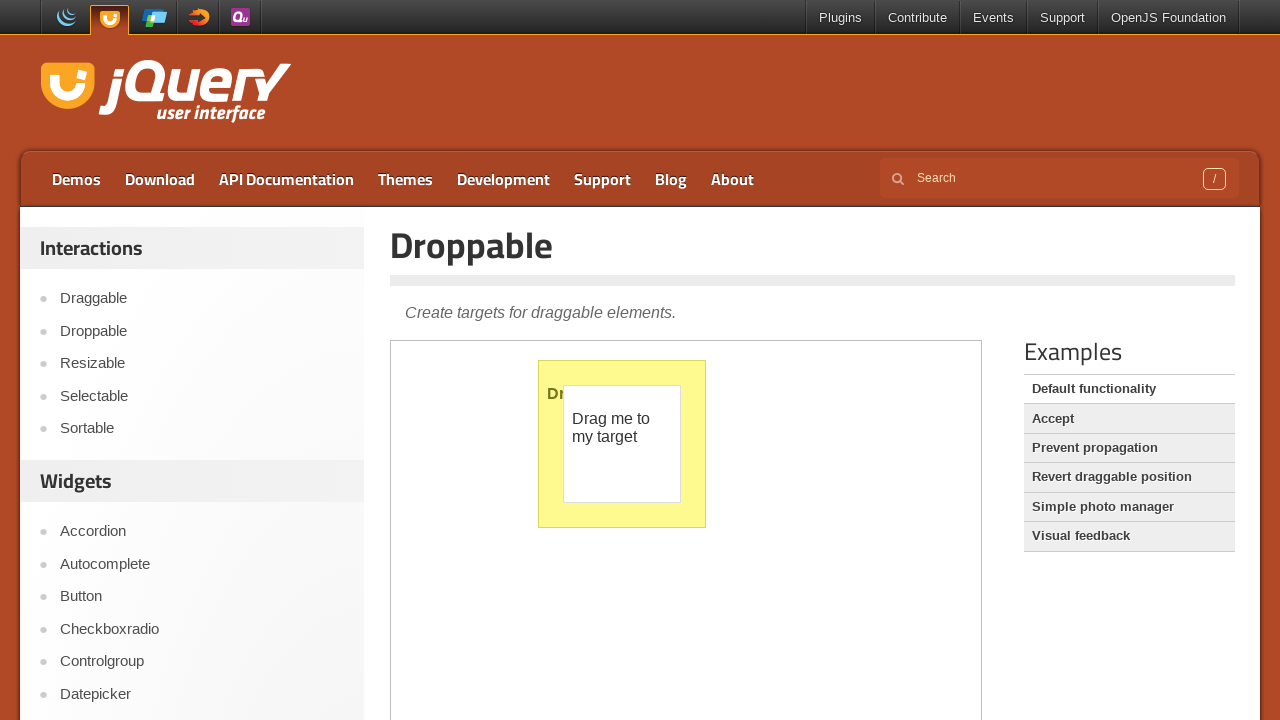